Tests loading green functionality with explicit wait by clicking start, verifying loading state, then waiting for and verifying the success message

Starting URL: https://kristinek.github.io/site/examples/loading_color

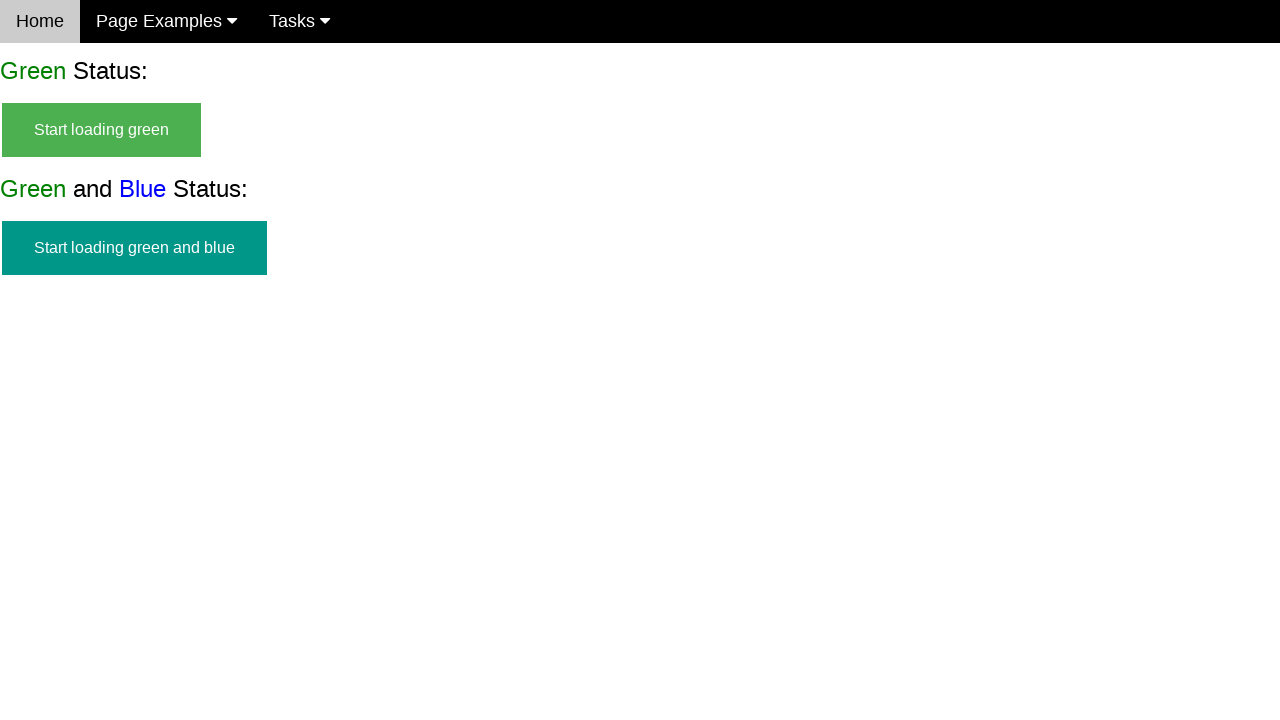

Clicked start green button to initiate loading at (102, 130) on #start_green
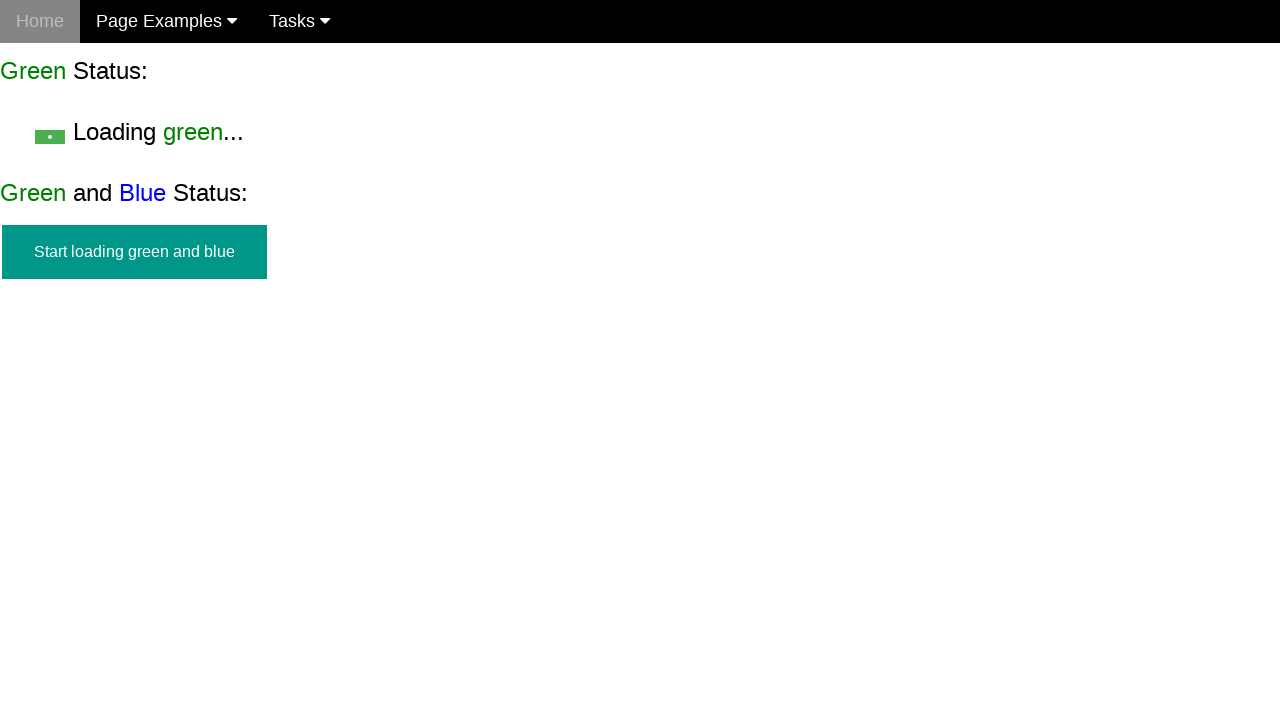

Verified start button is hidden
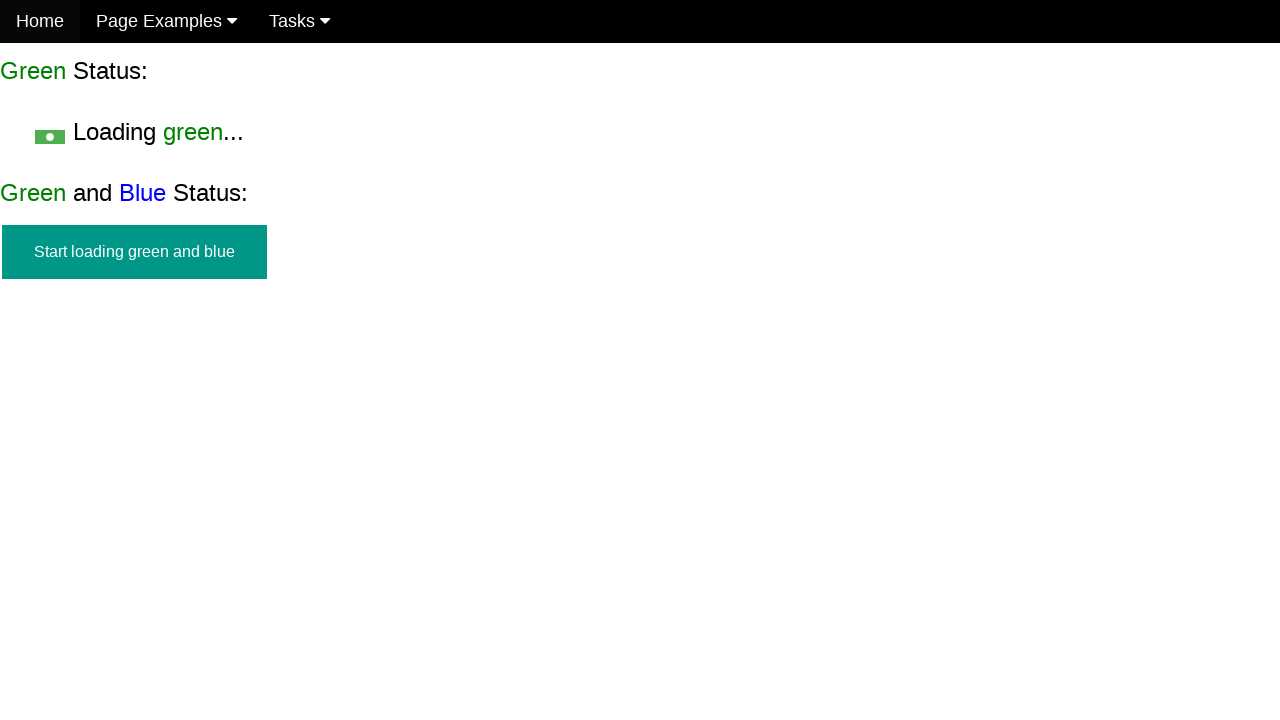

Verified loading text is visible
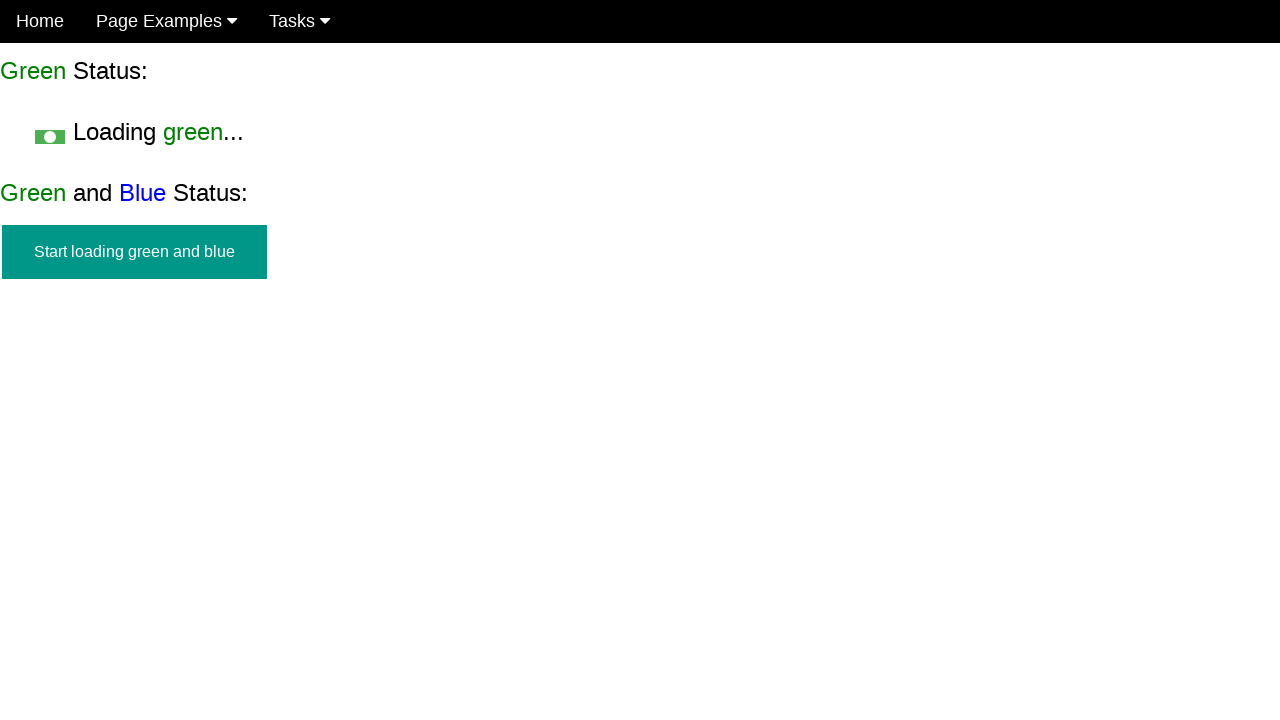

Waited for and verified success message appeared
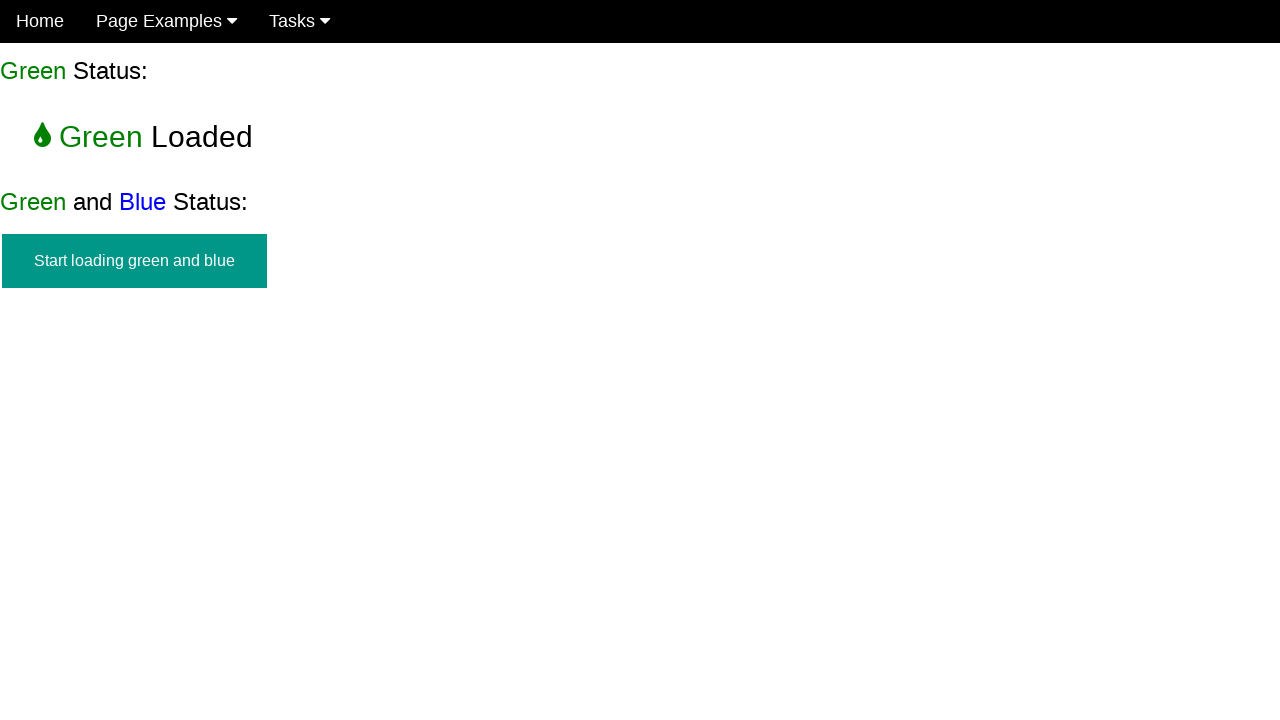

Verified loading text is hidden after success
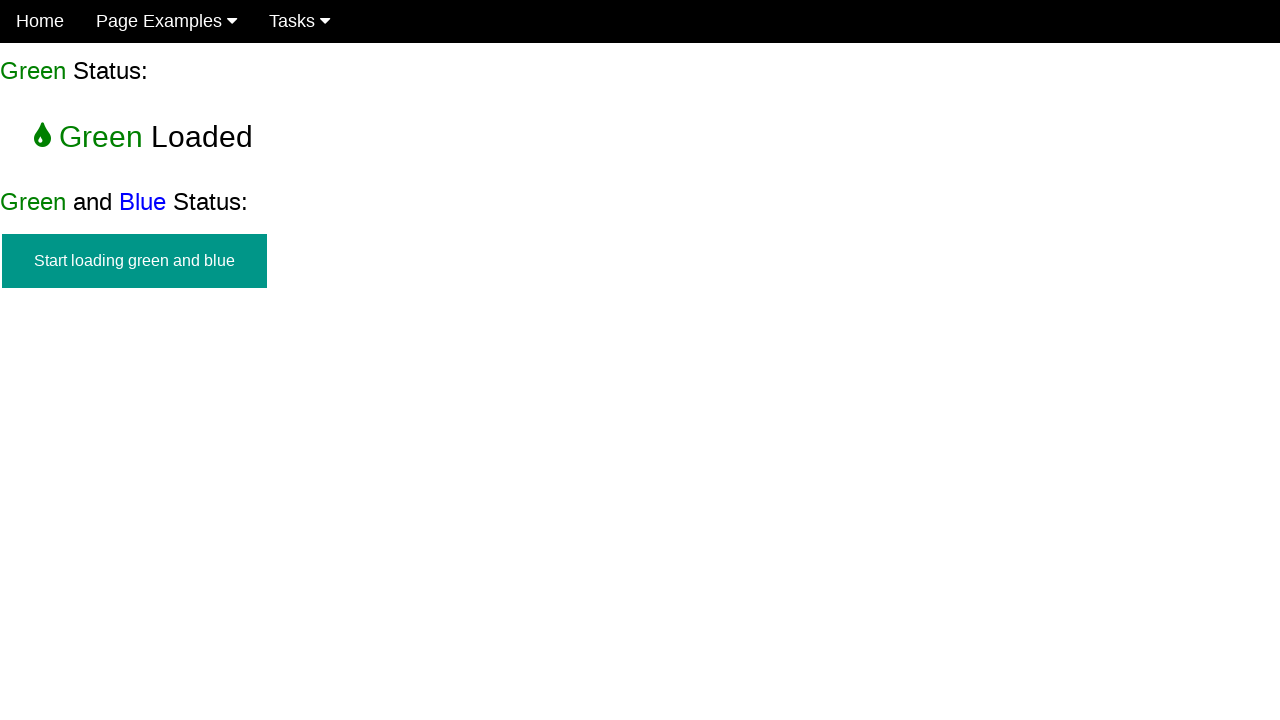

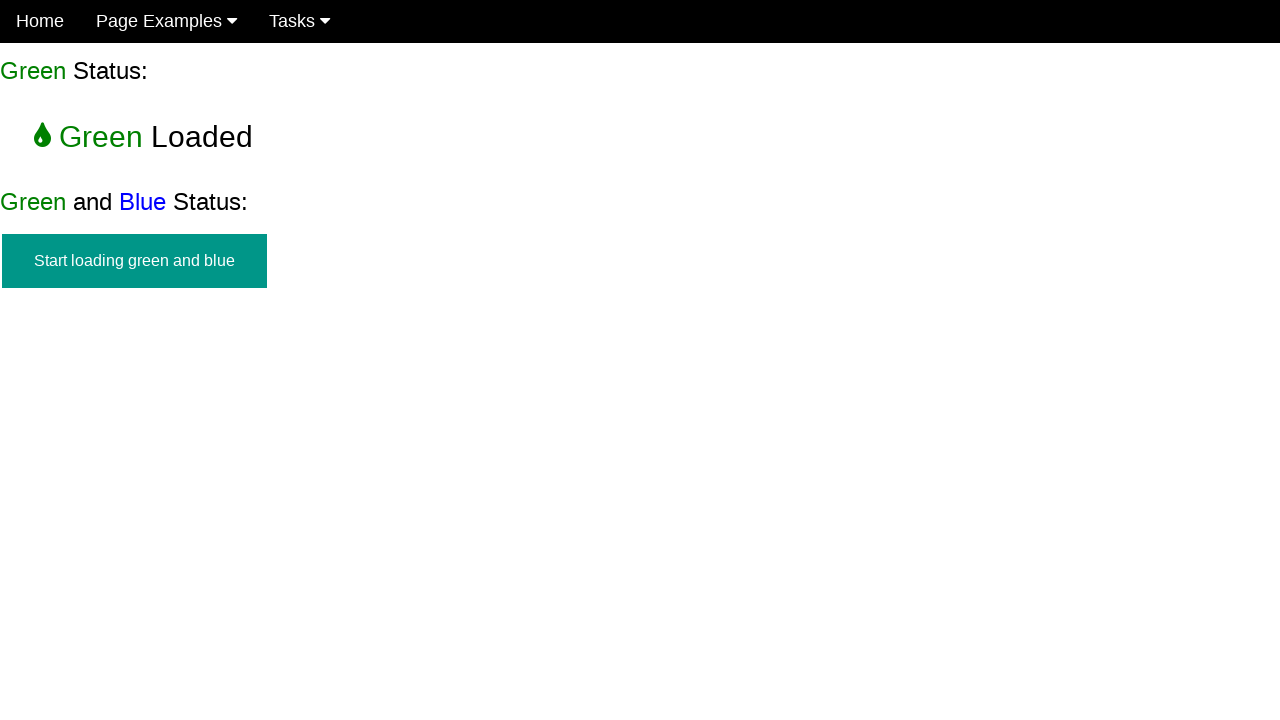